Tests the TodoMVC demo app by adding a new todo item and marking it as complete

Starting URL: https://demo.playwright.dev/todomvc/#/

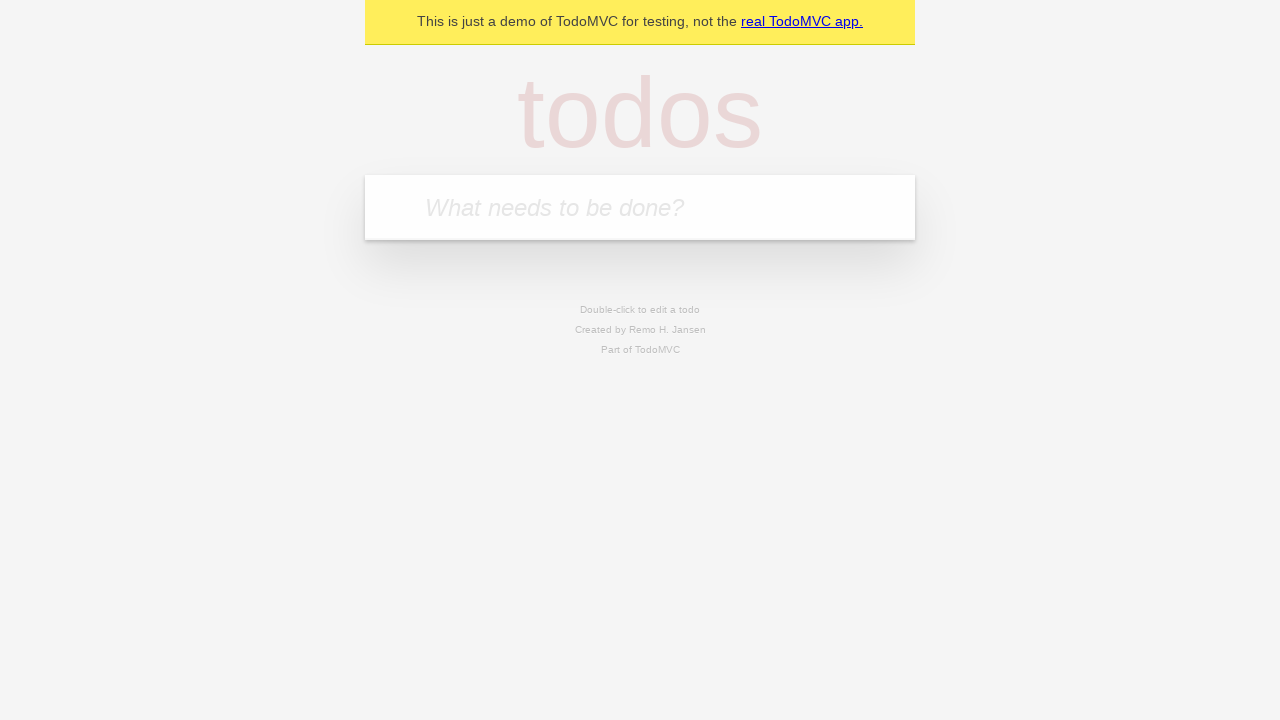

Clicked on the todo input field at (640, 207) on internal:attr=[placeholder="What needs to be done?"i]
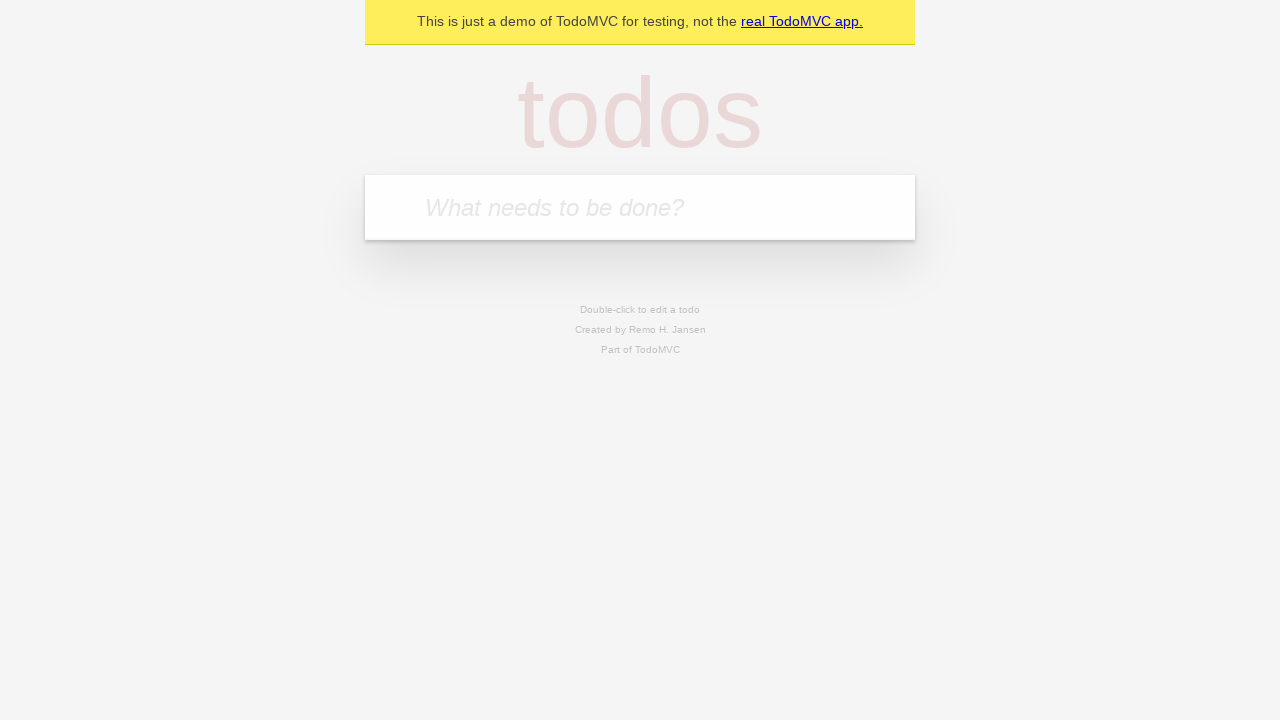

Filled in new todo item: 'Create first playwright scenario' on internal:attr=[placeholder="What needs to be done?"i]
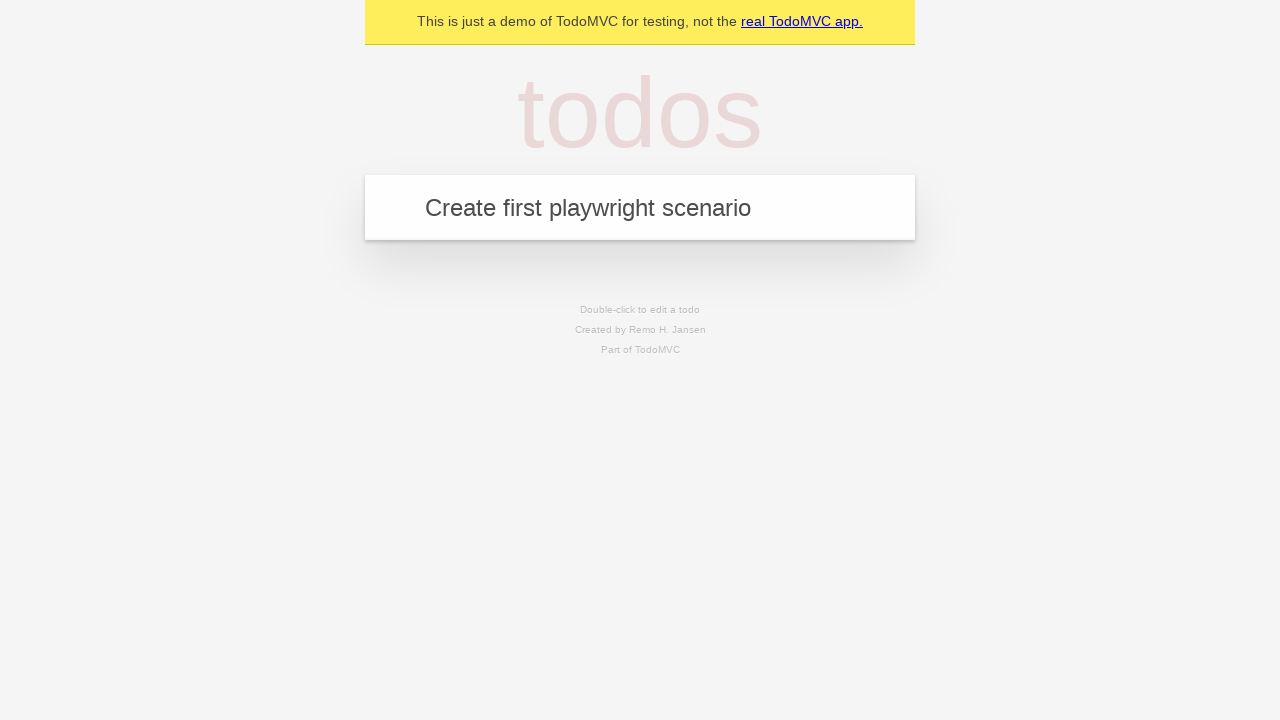

Pressed Enter to add the todo item on internal:attr=[placeholder="What needs to be done?"i]
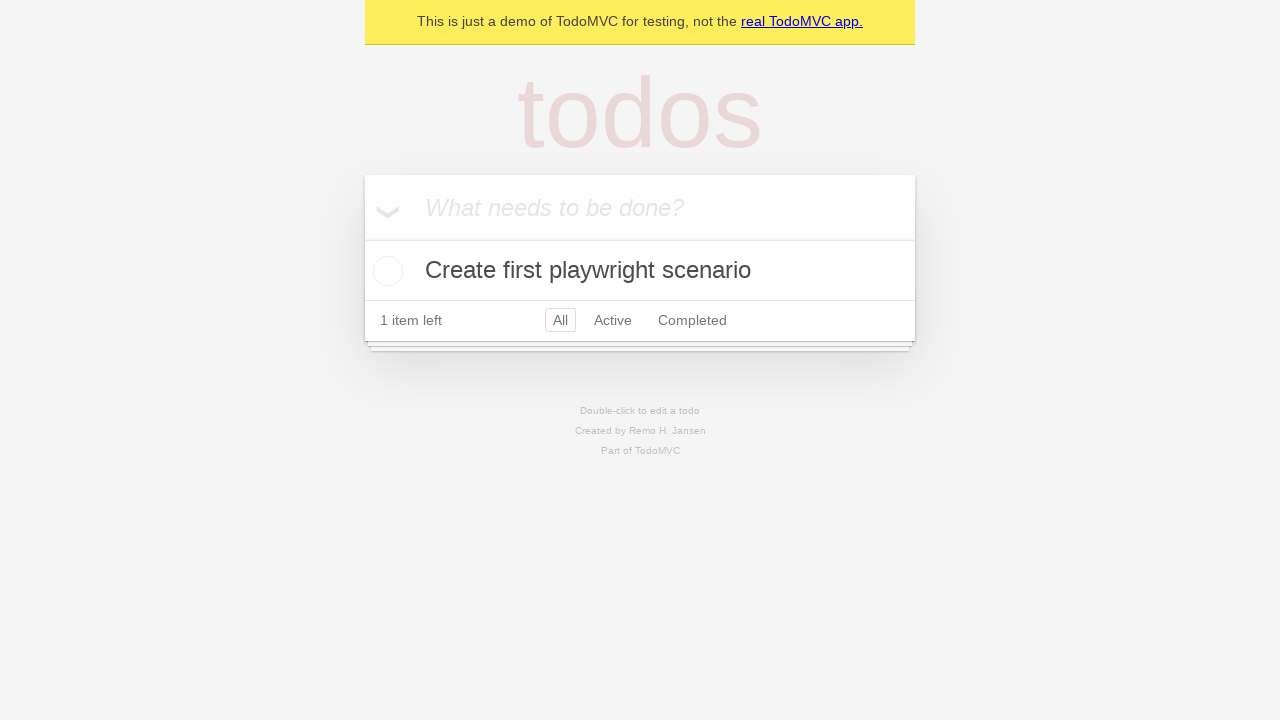

Marked the todo item as complete by checking the checkbox at (385, 271) on internal:role=checkbox[name="Toggle Todo"i]
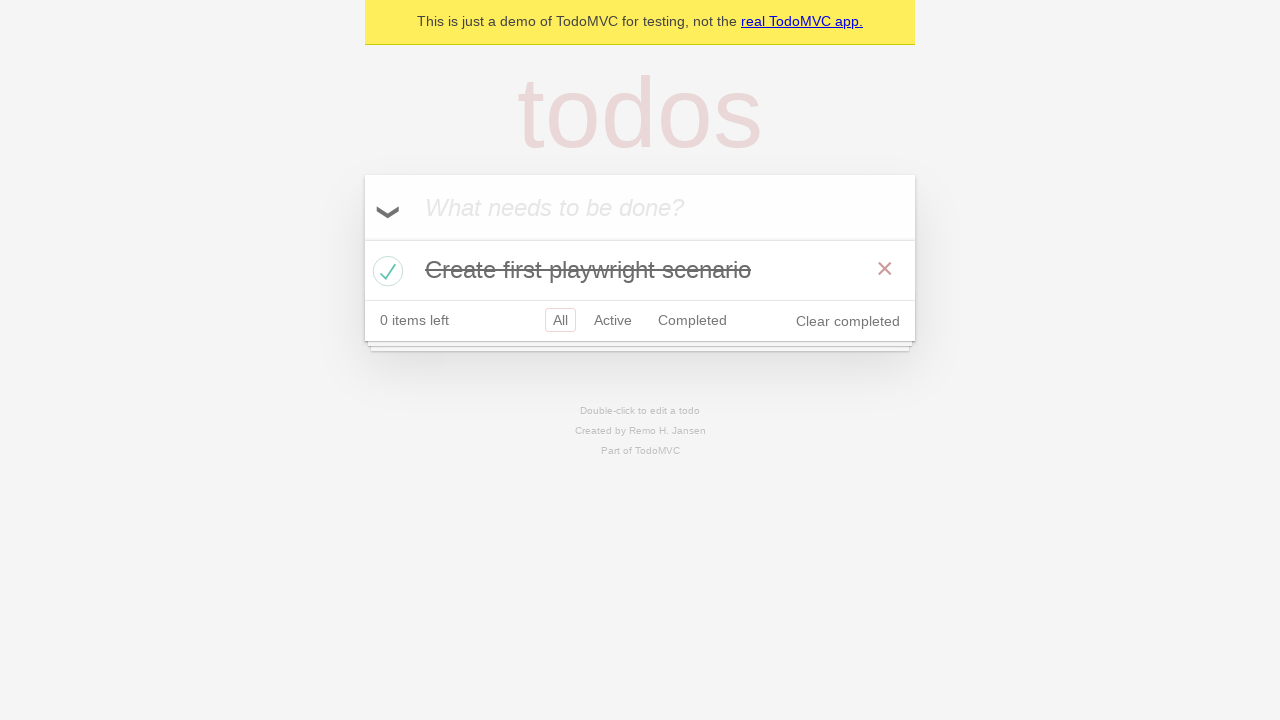

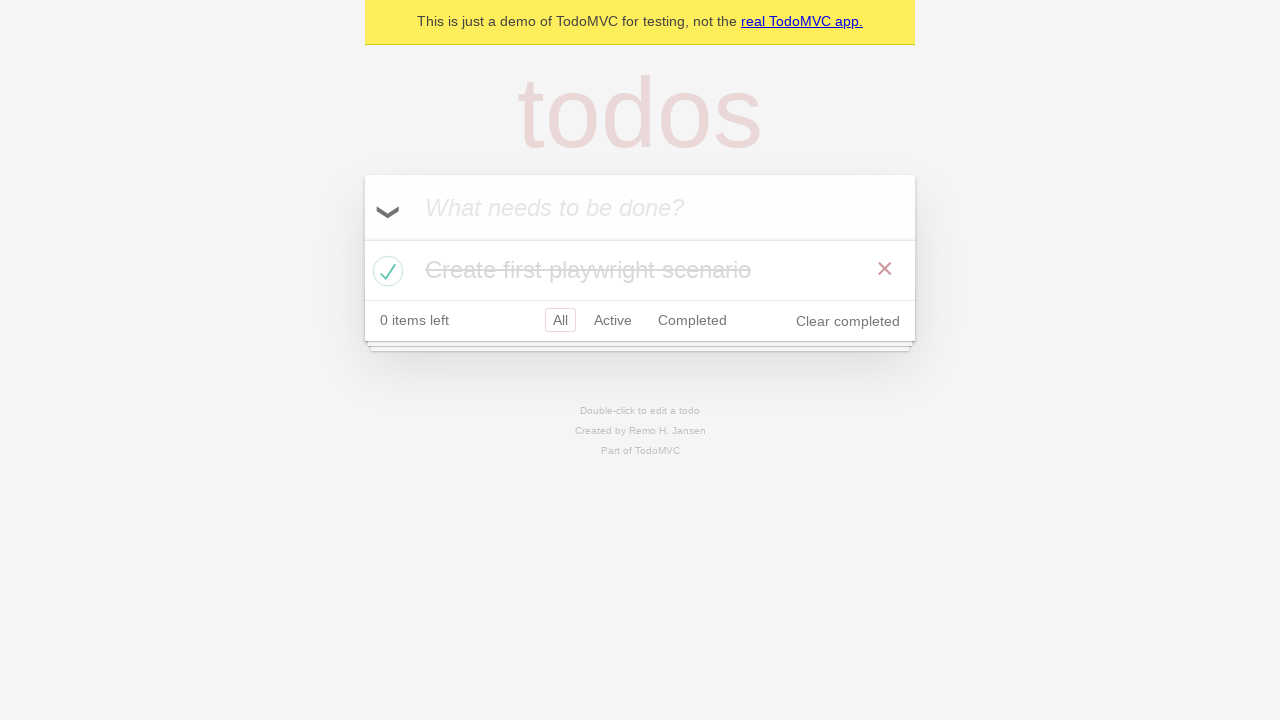